Tests scrolling functionality by navigating to ToolsQA homepage and scrolling down to the "Articles" section using JavaScript scroll into view.

Starting URL: https://toolsqa.com/

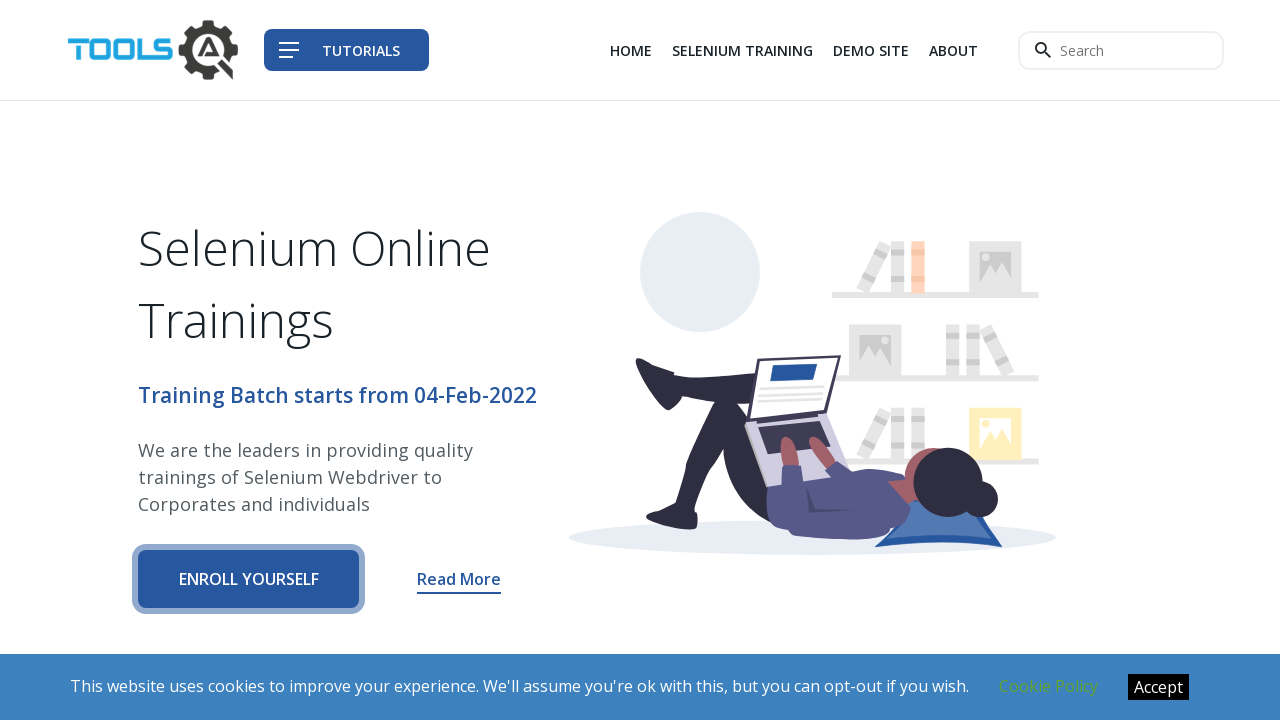

Located the Articles section element
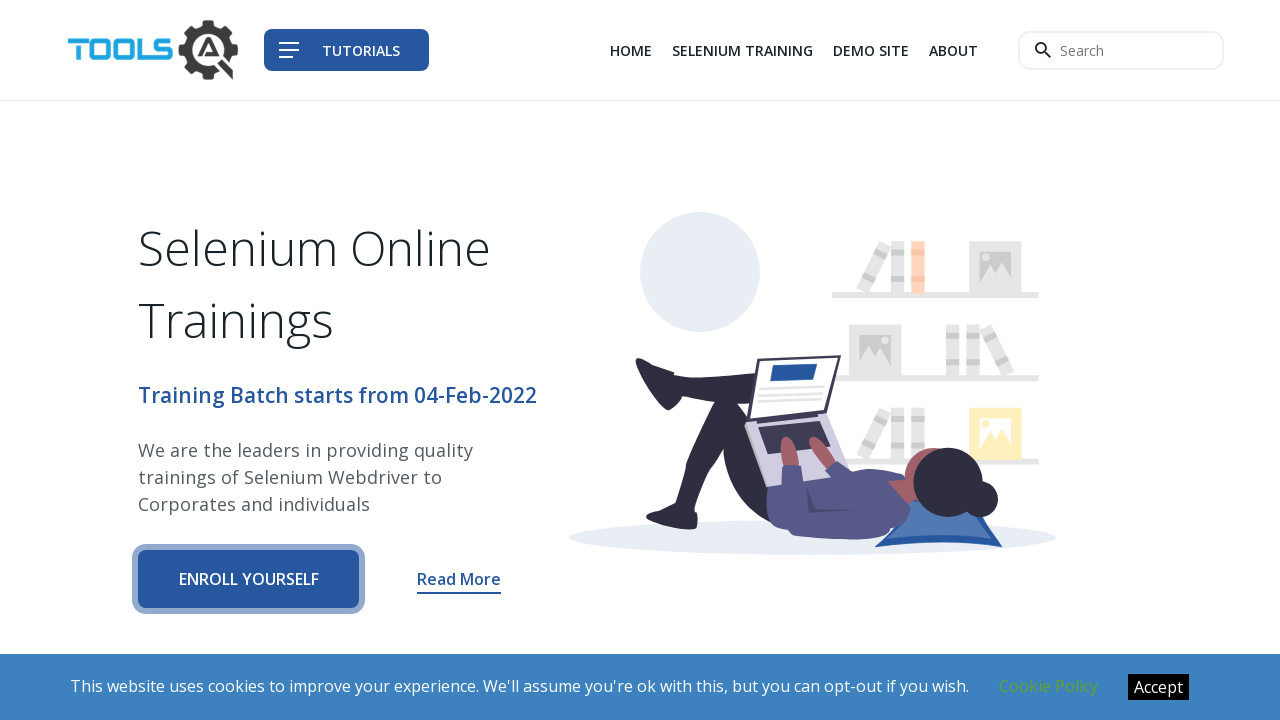

Scrolled Articles section into view using JavaScript
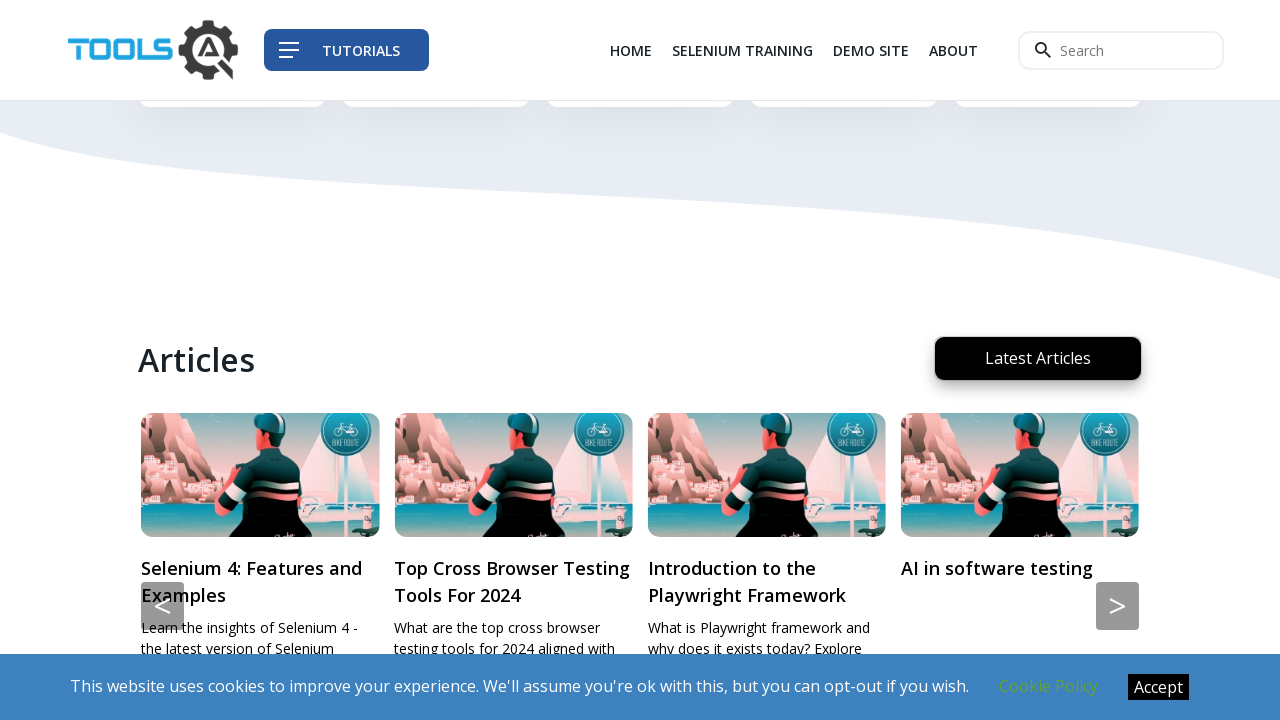

Verified Articles section is visible after scrolling
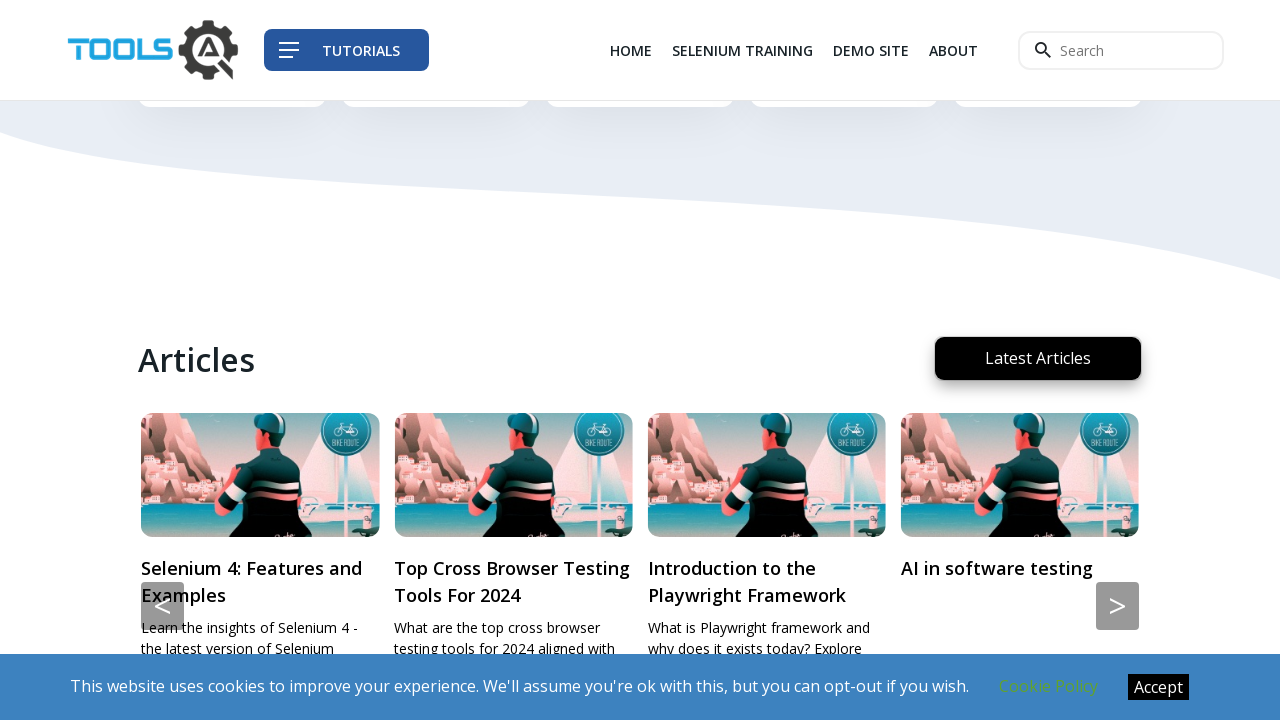

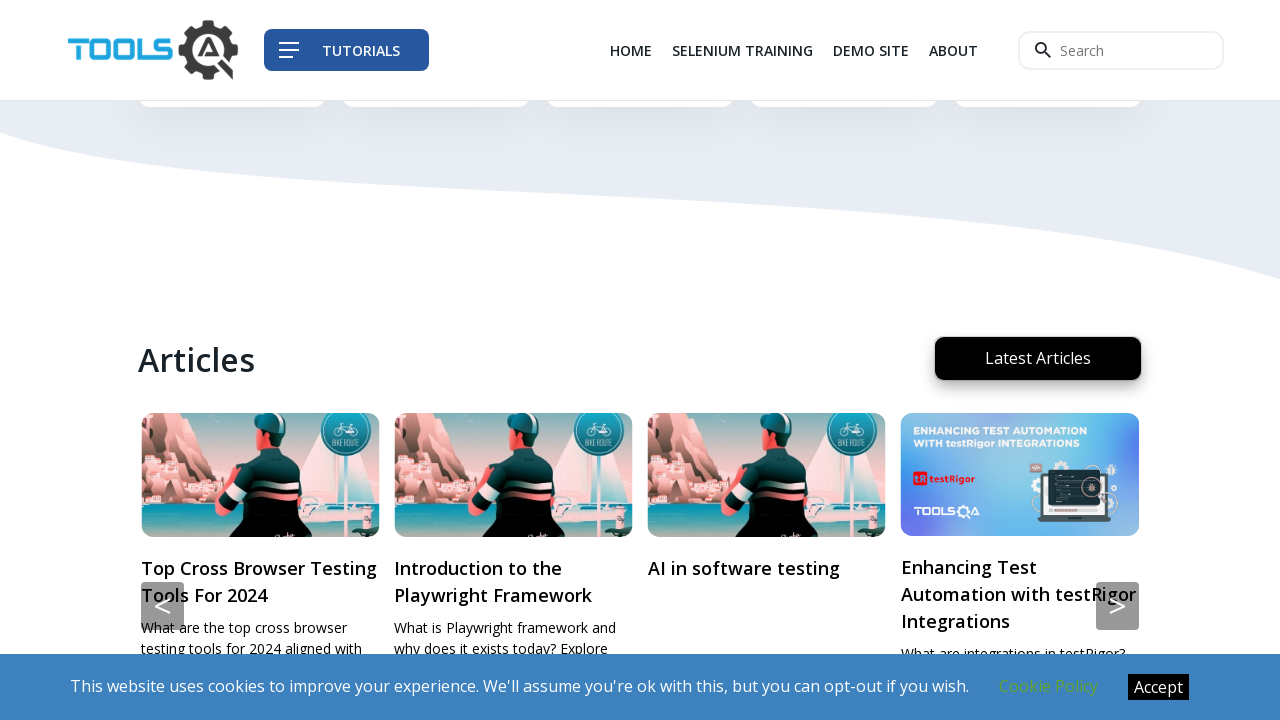